Tests the bank manager customer deletion functionality by logging in as manager, navigating to customers list, and deleting all customers from the table one by one.

Starting URL: https://www.globalsqa.com/angularJs-protractor/BankingProject/#/login

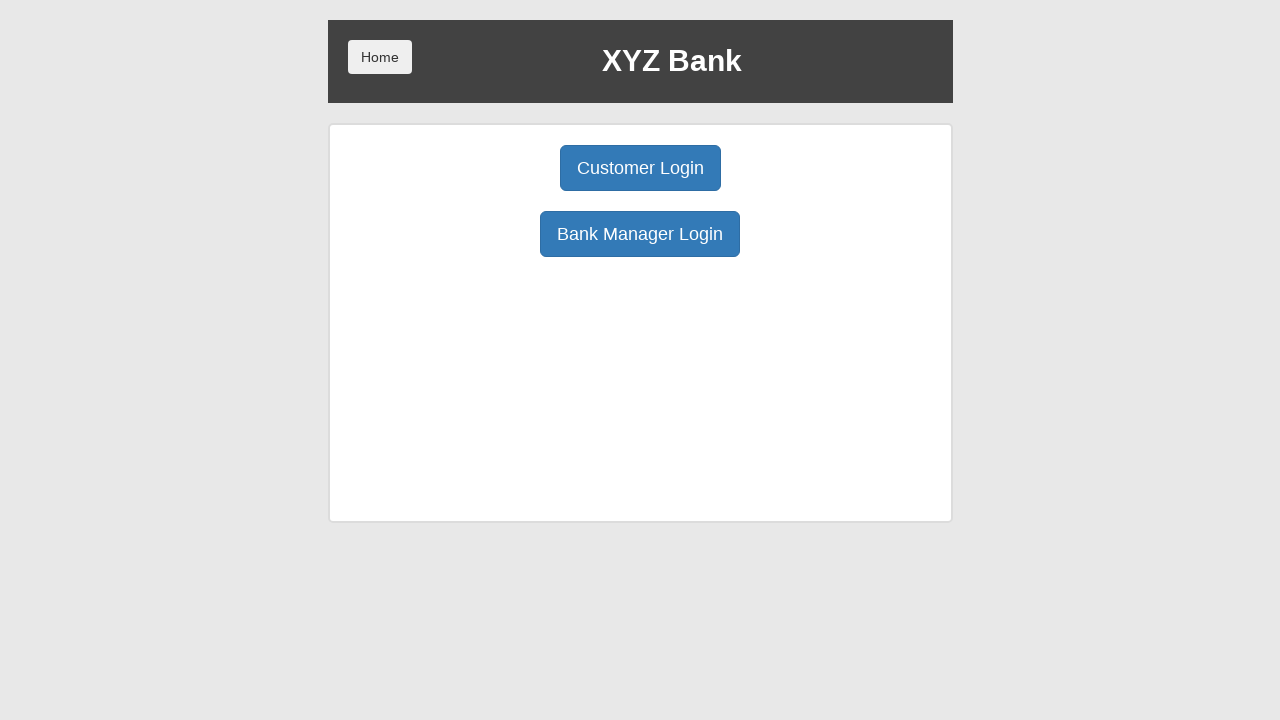

Clicked Bank Manager Login button at (640, 234) on button[ng-click*='manager']
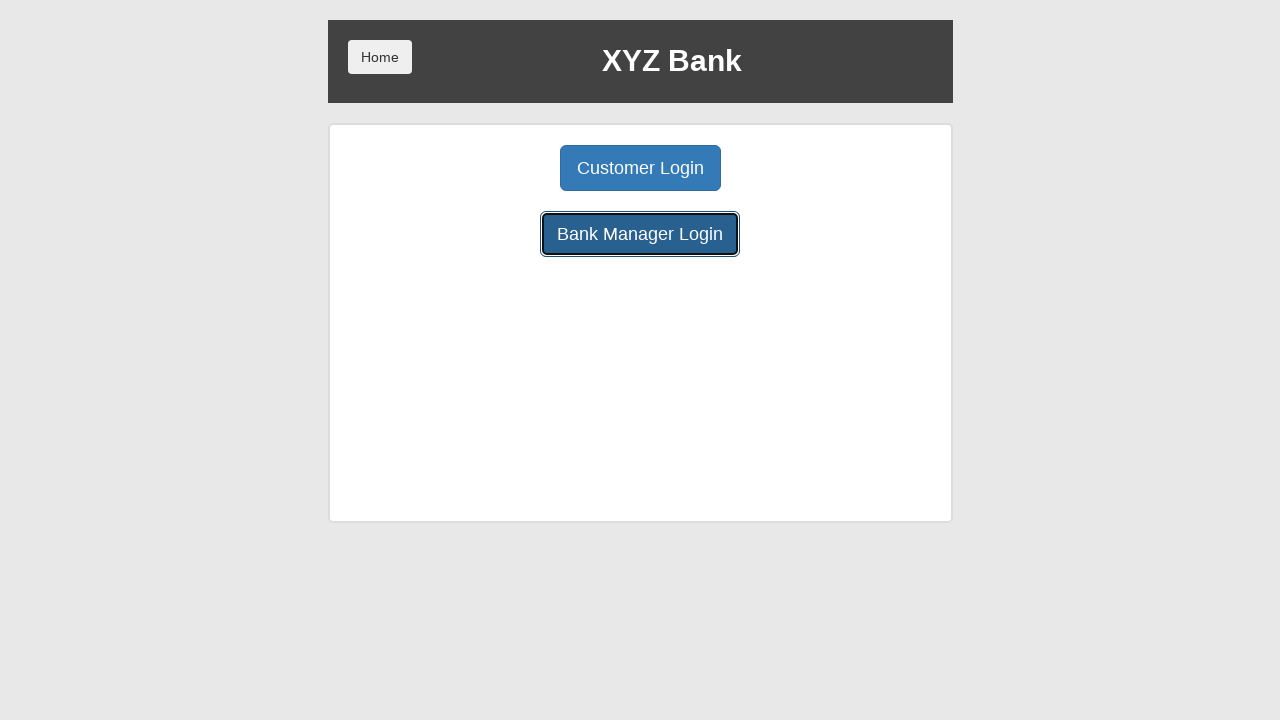

Manager options loaded and Customers button is visible
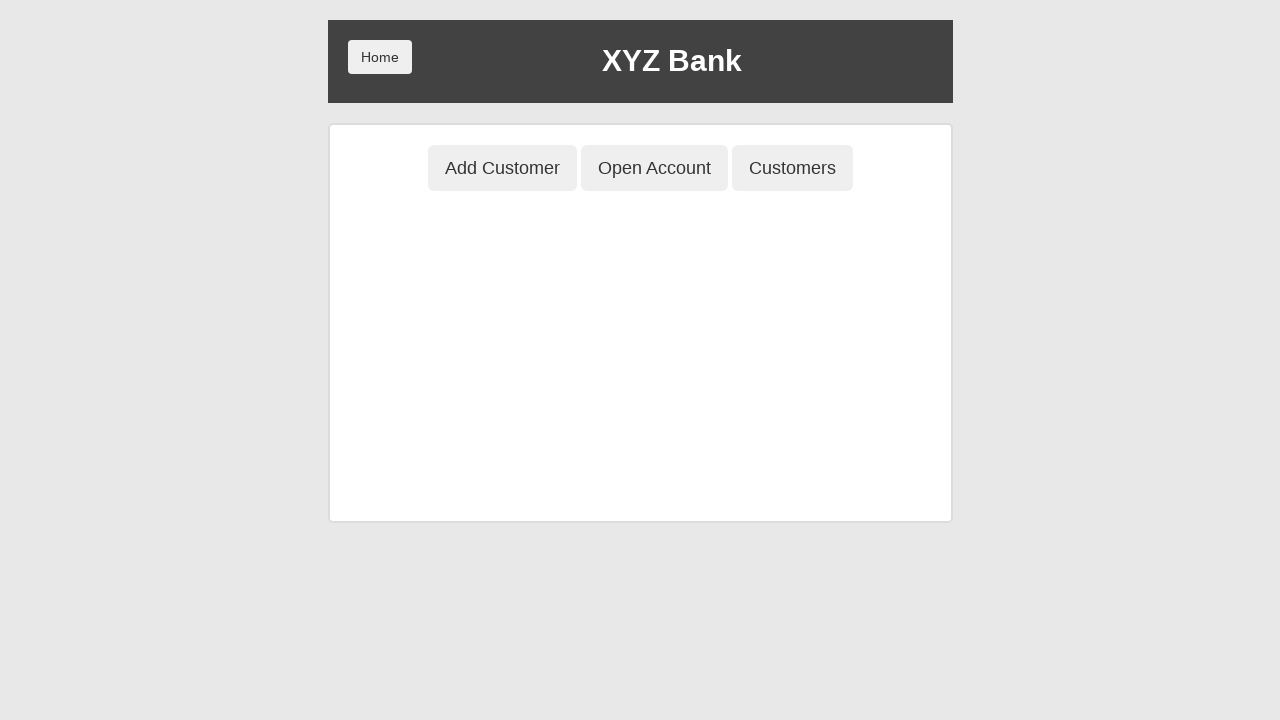

Clicked Customers button to display customer list at (792, 168) on button[ng-click*='showCust']
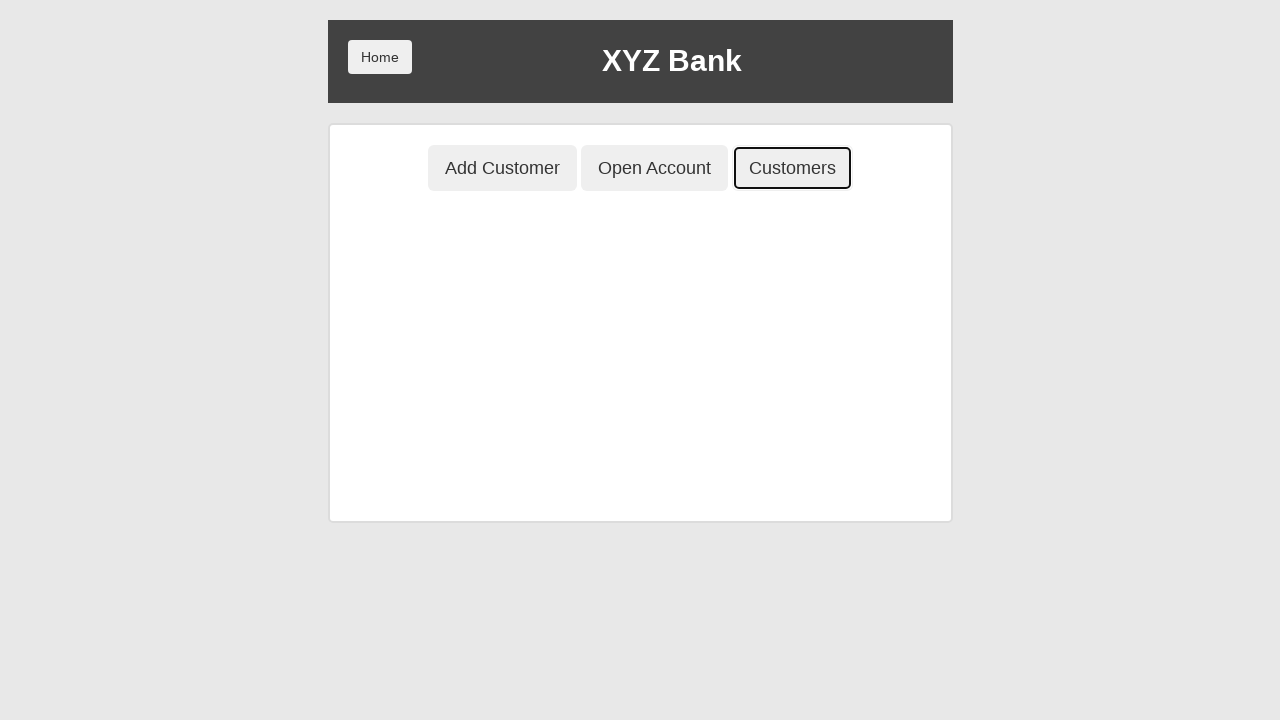

Customer table loaded with customer rows
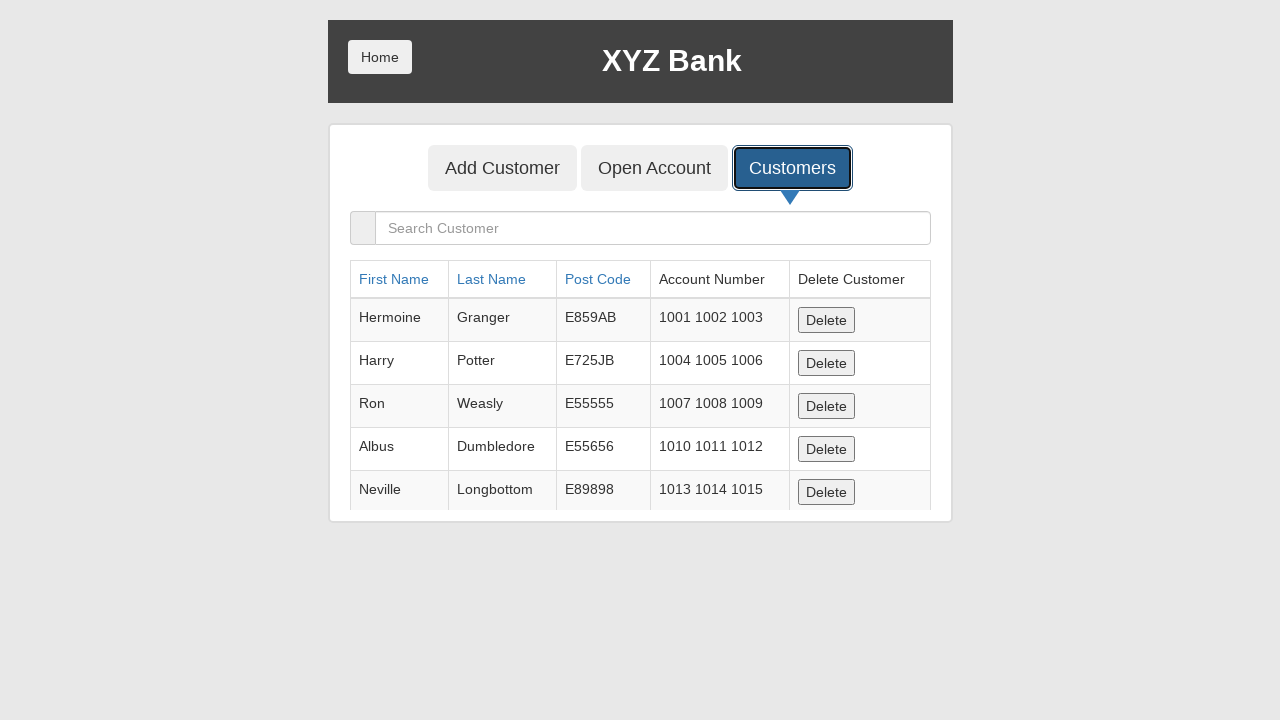

Deleted customer - 5 delete button(s) remaining before deletion at (826, 320) on table tbody tr td button
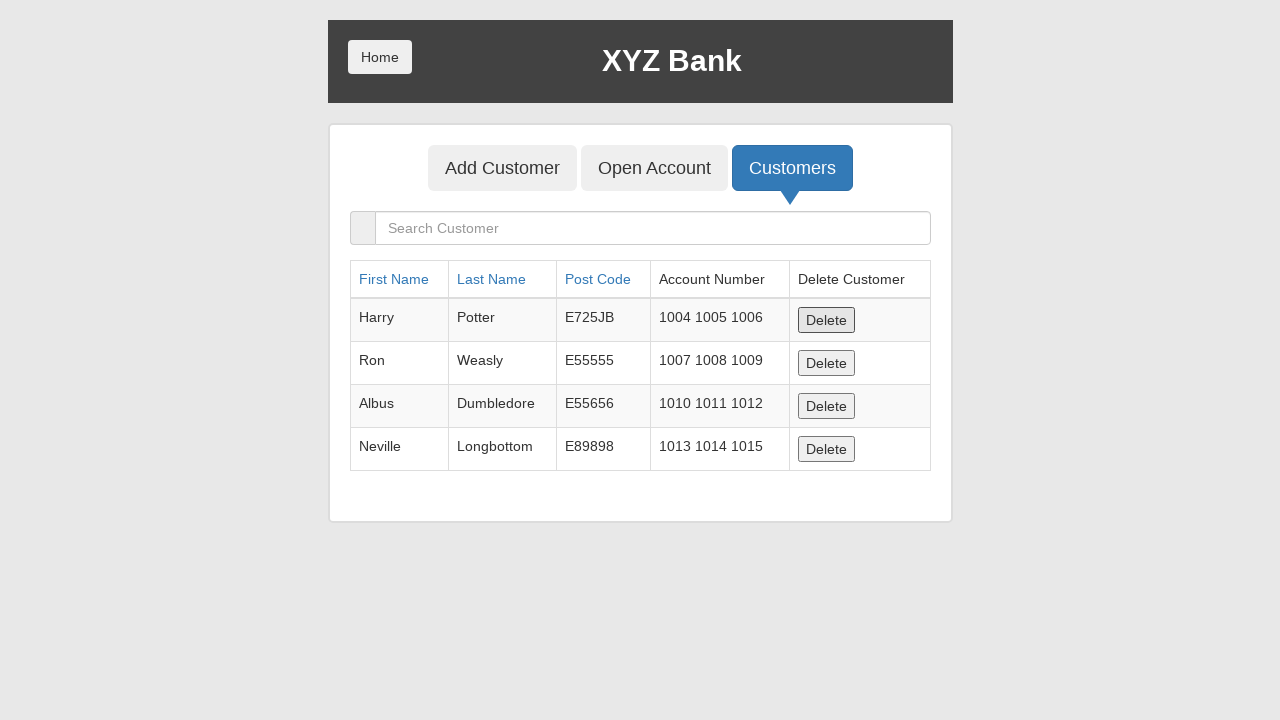

Waited for table to update after deletion
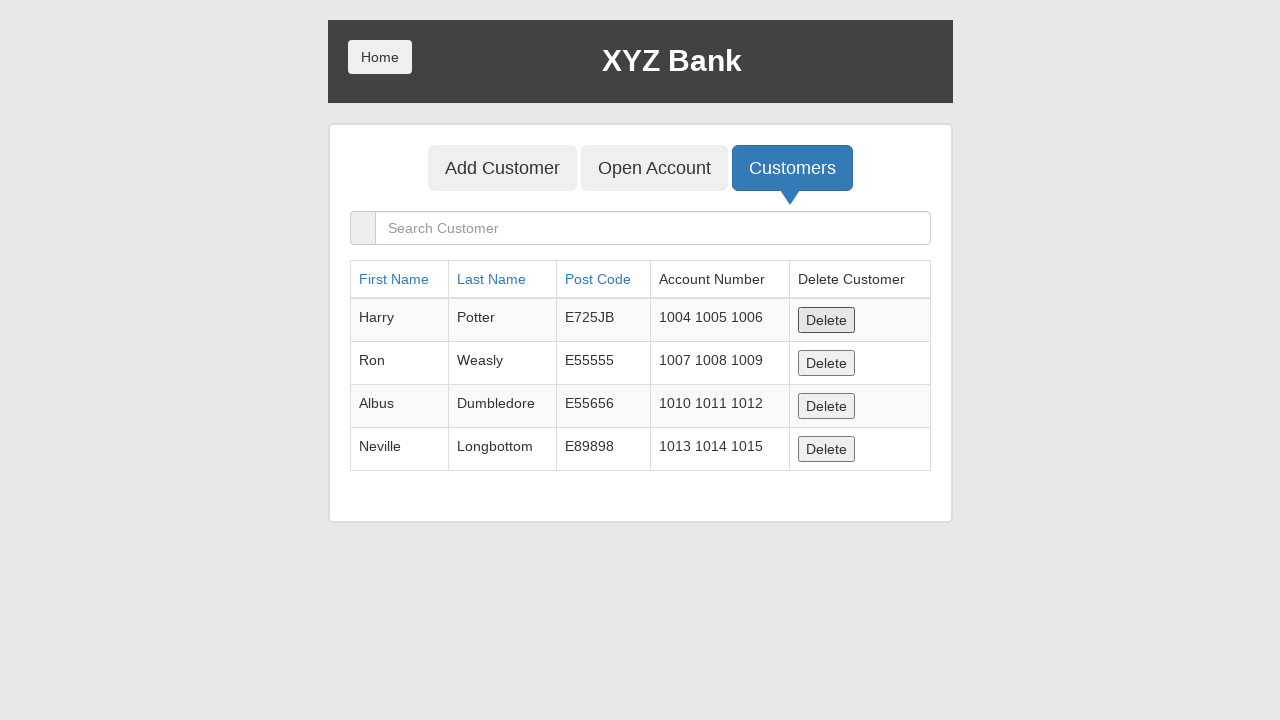

Deleted customer - 4 delete button(s) remaining before deletion at (826, 320) on table tbody tr td button
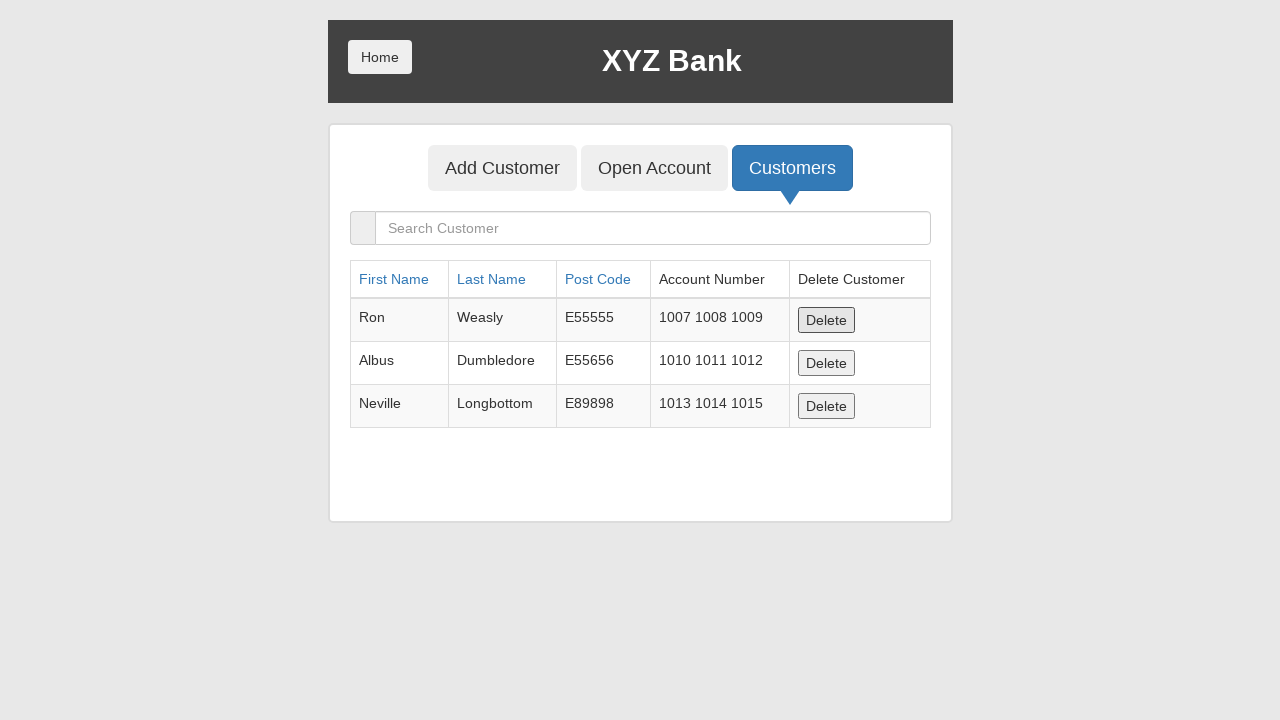

Waited for table to update after deletion
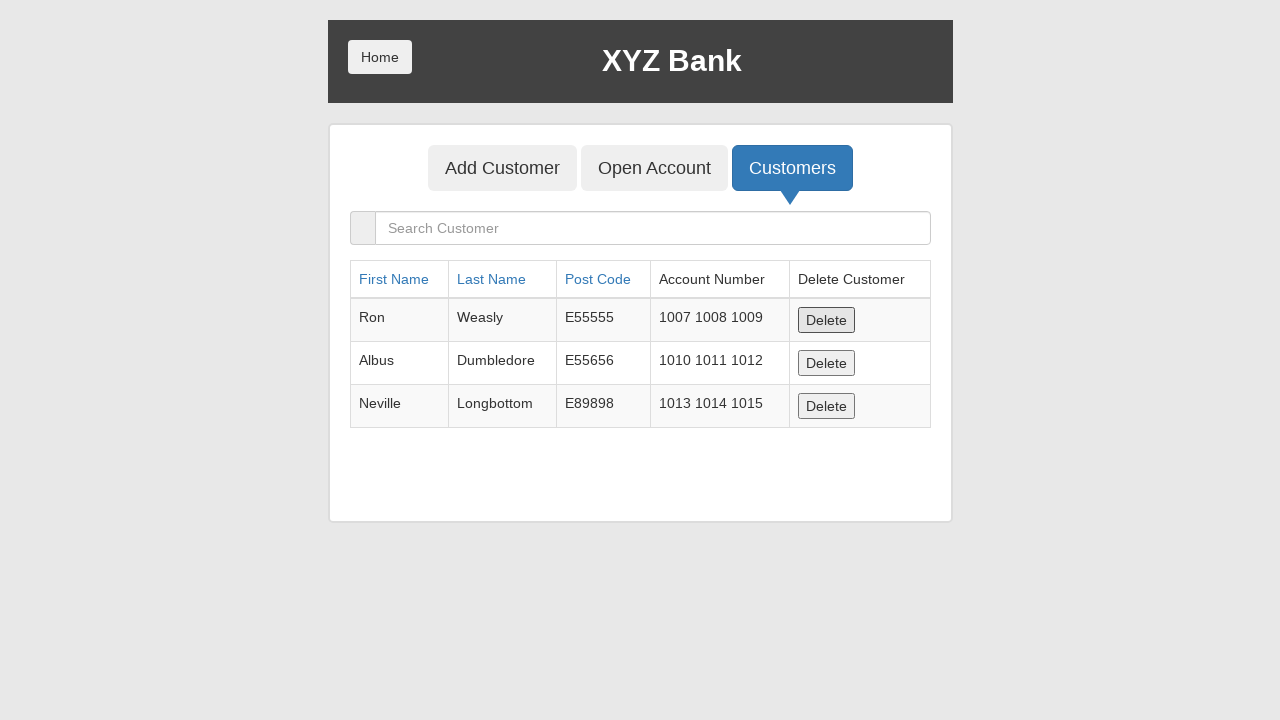

Deleted customer - 3 delete button(s) remaining before deletion at (826, 320) on table tbody tr td button
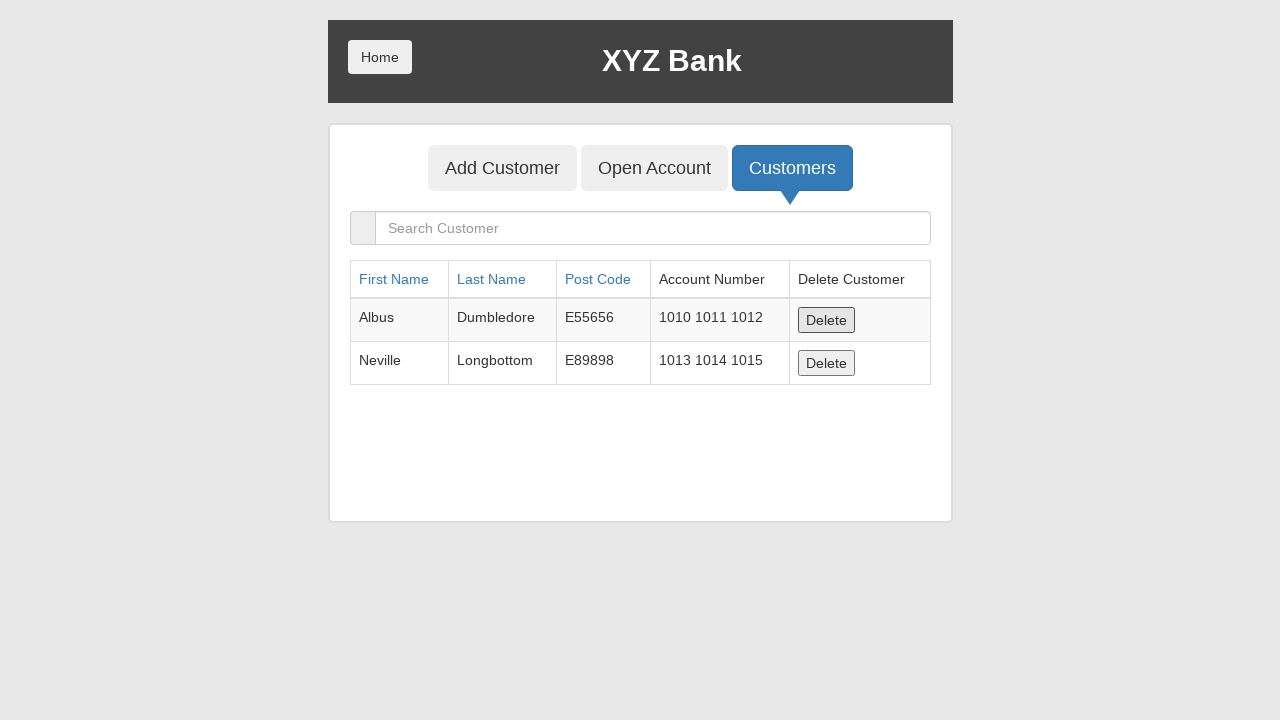

Waited for table to update after deletion
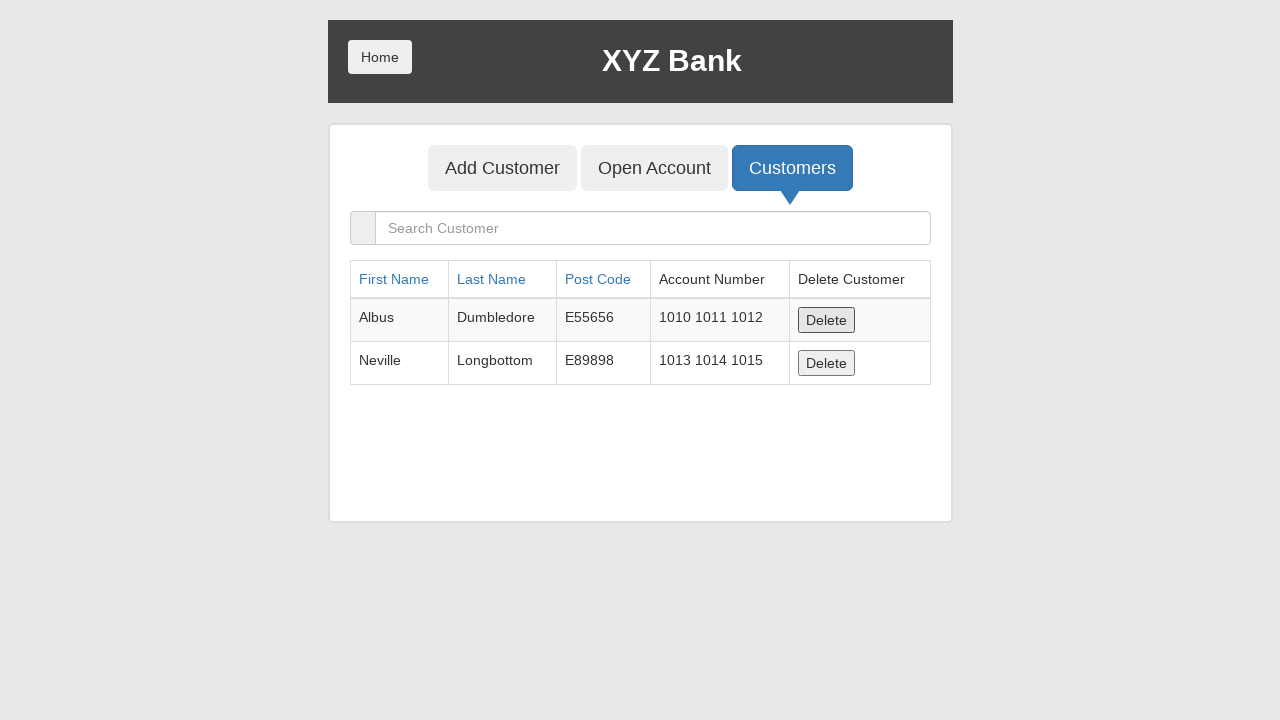

Deleted customer - 2 delete button(s) remaining before deletion at (826, 320) on table tbody tr td button
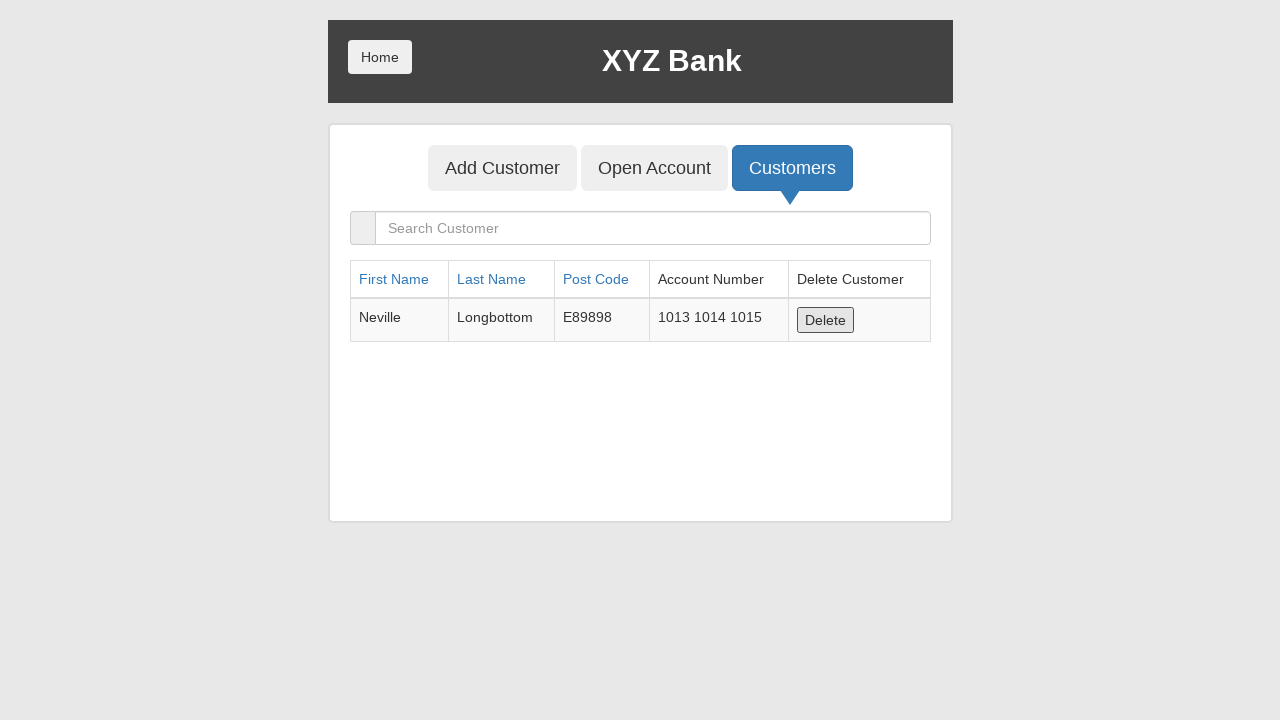

Waited for table to update after deletion
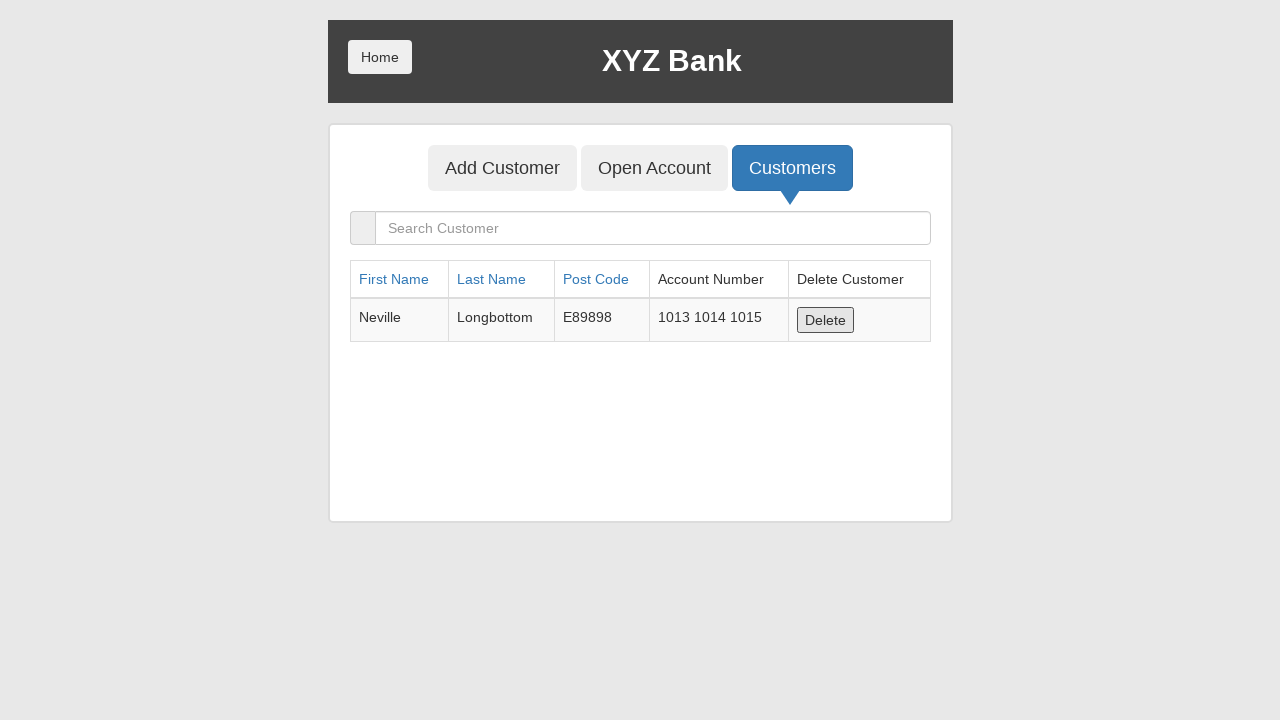

Deleted customer - 1 delete button(s) remaining before deletion at (826, 320) on table tbody tr td button
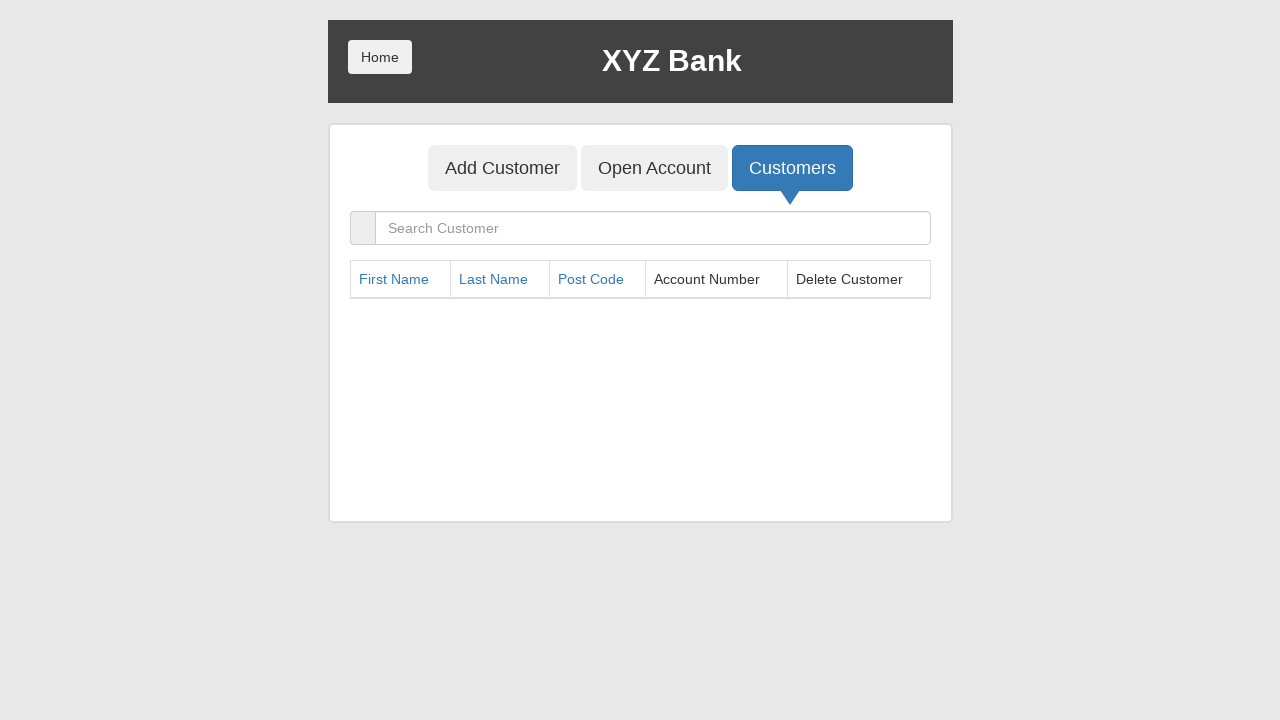

Waited for table to update after deletion
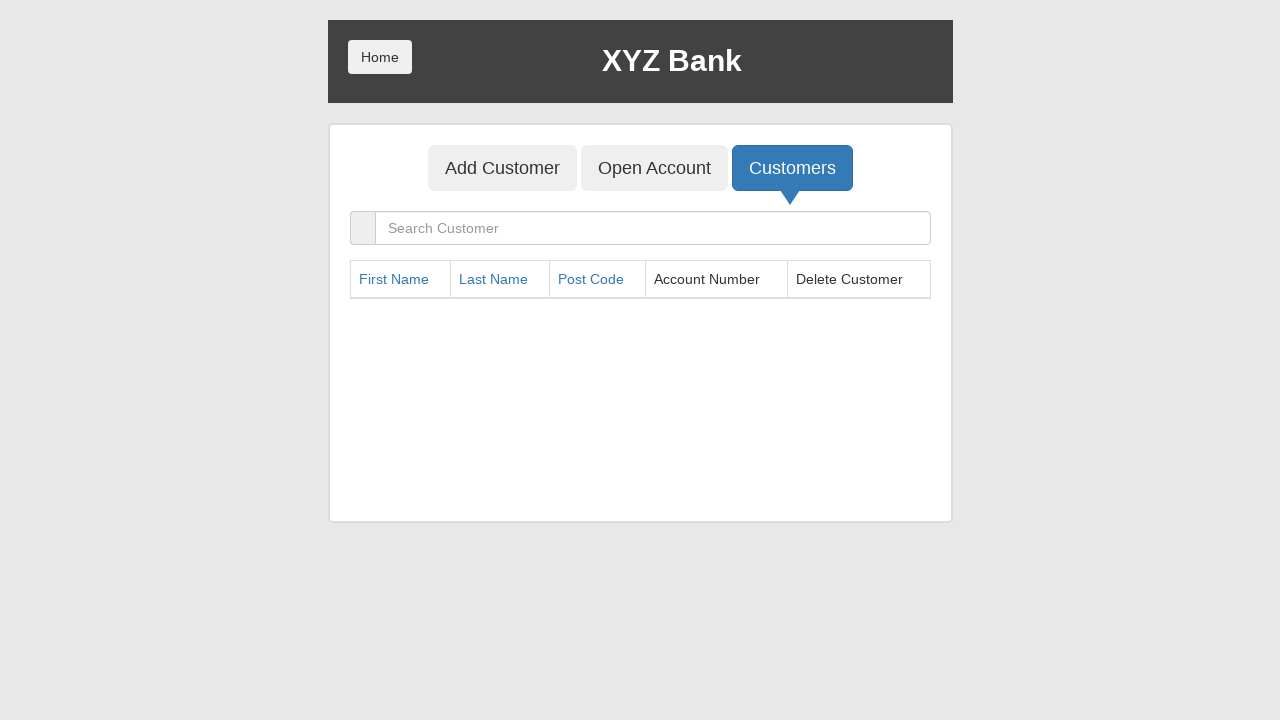

All customers have been deleted from the table
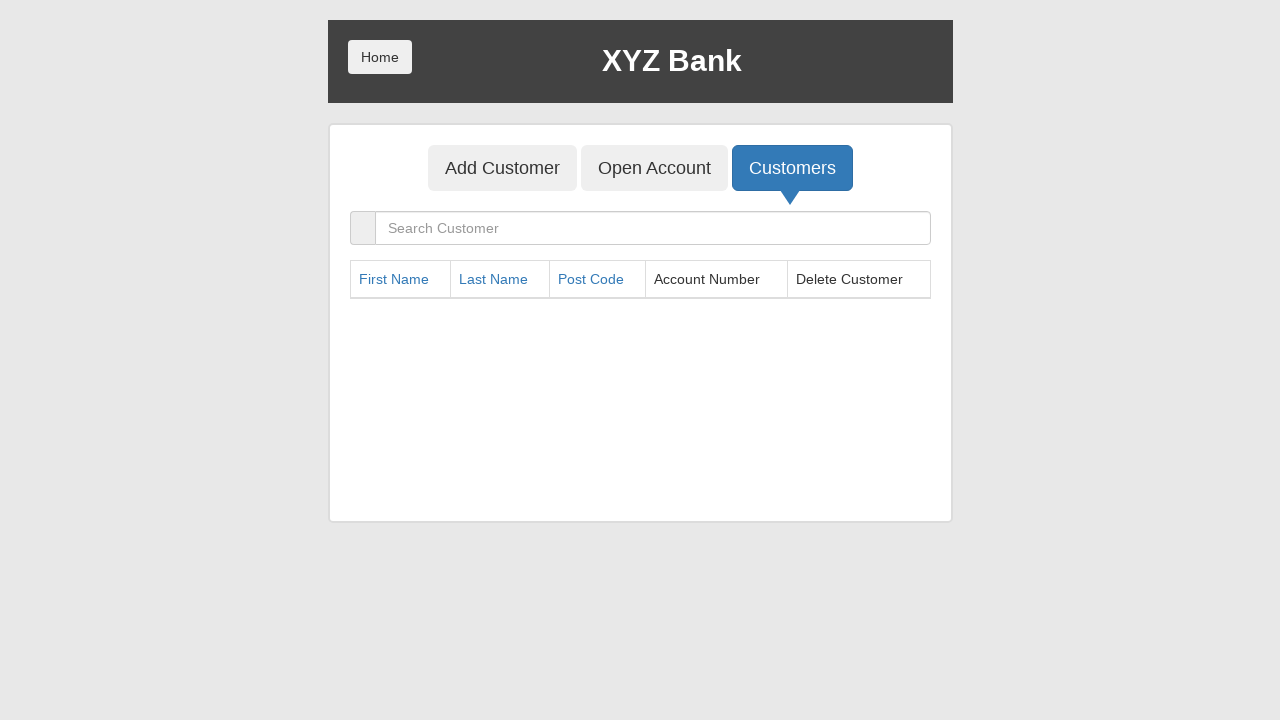

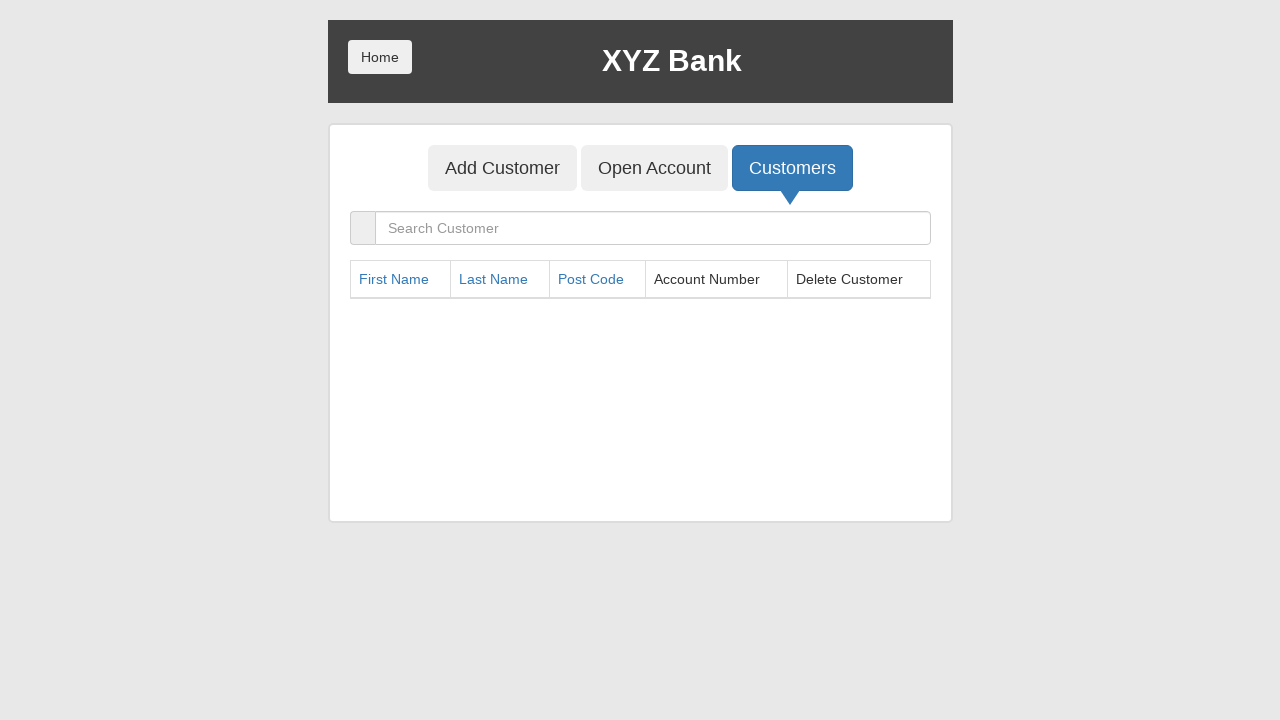